Opens Text Box section, fills all form fields with test data, and submits to verify output is displayed

Starting URL: https://demoqa.com/elements

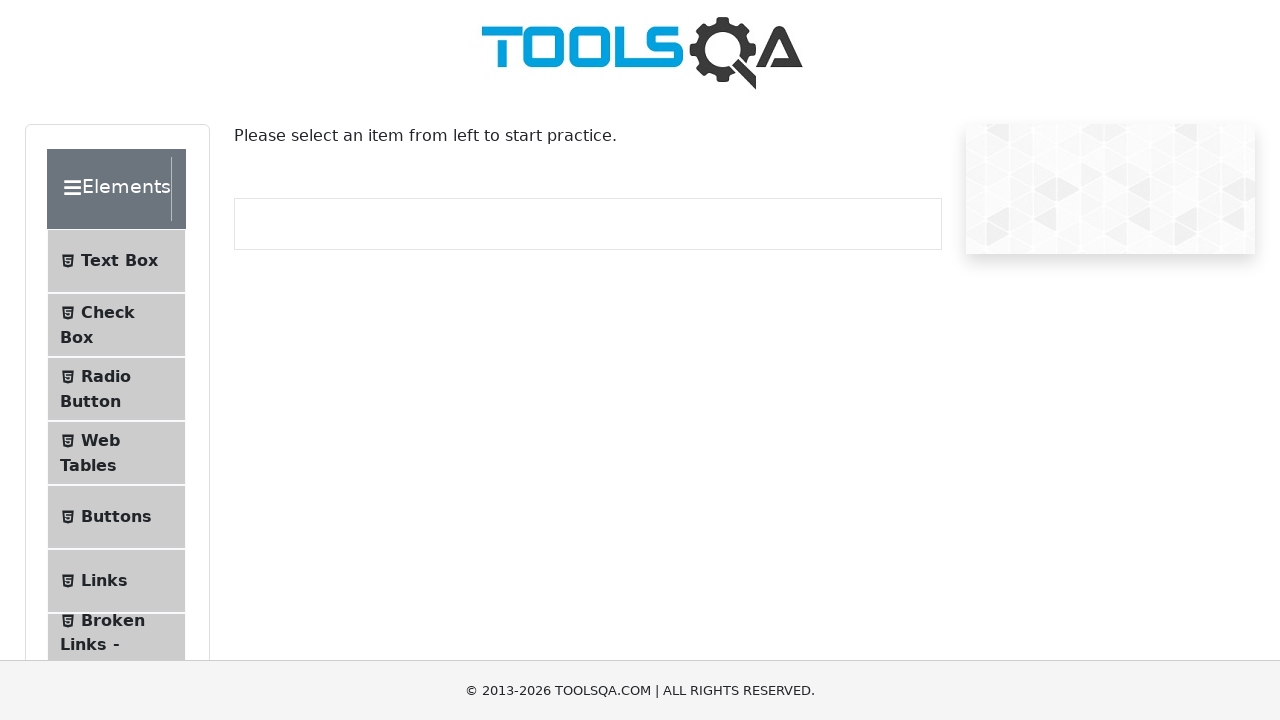

Clicked on Text Box menu to open the form at (119, 261) on text=Text Box
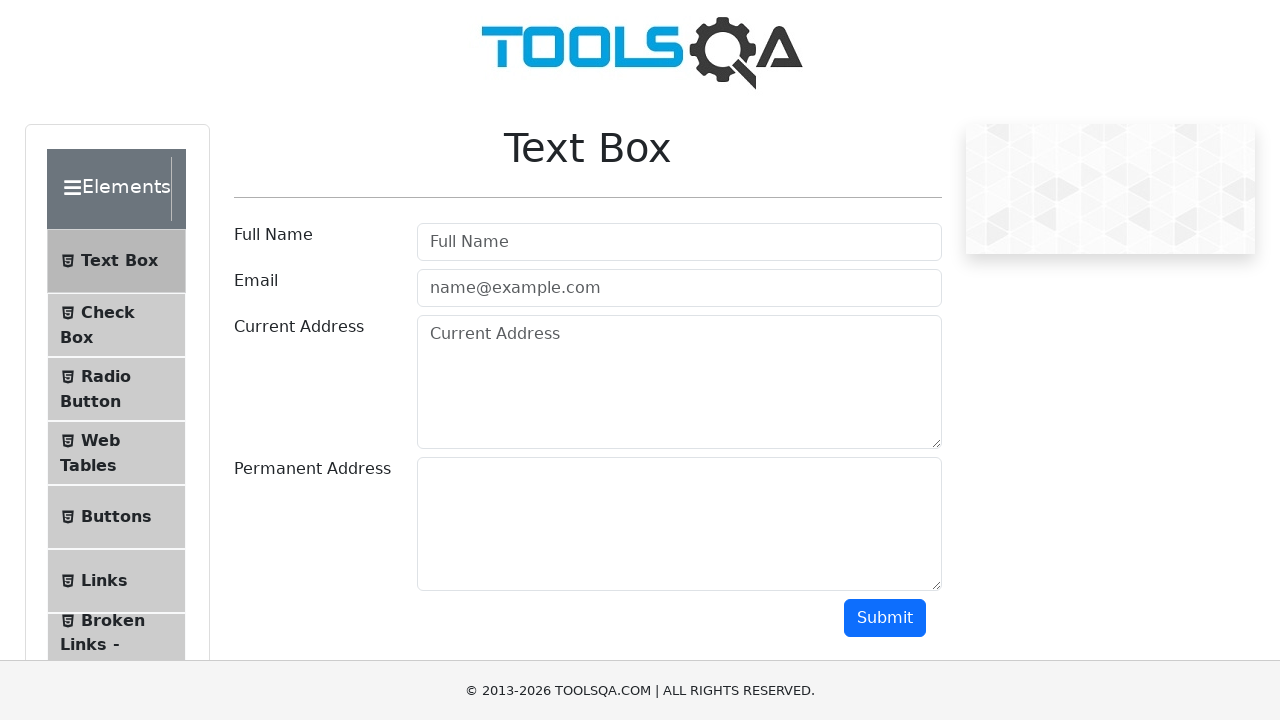

Filled Full Name field with 'John Doe' on input[placeholder='Full Name']
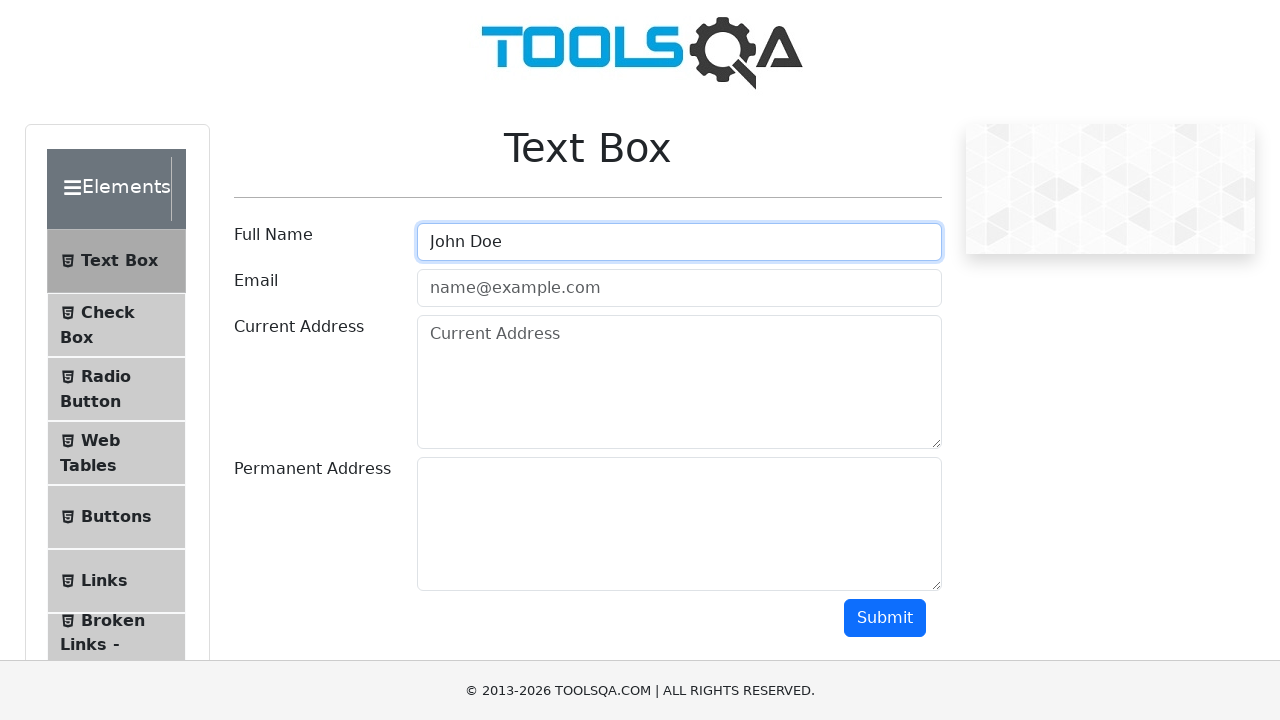

Filled Email field with 'john.doe@example.com' on input[placeholder='name@example.com']
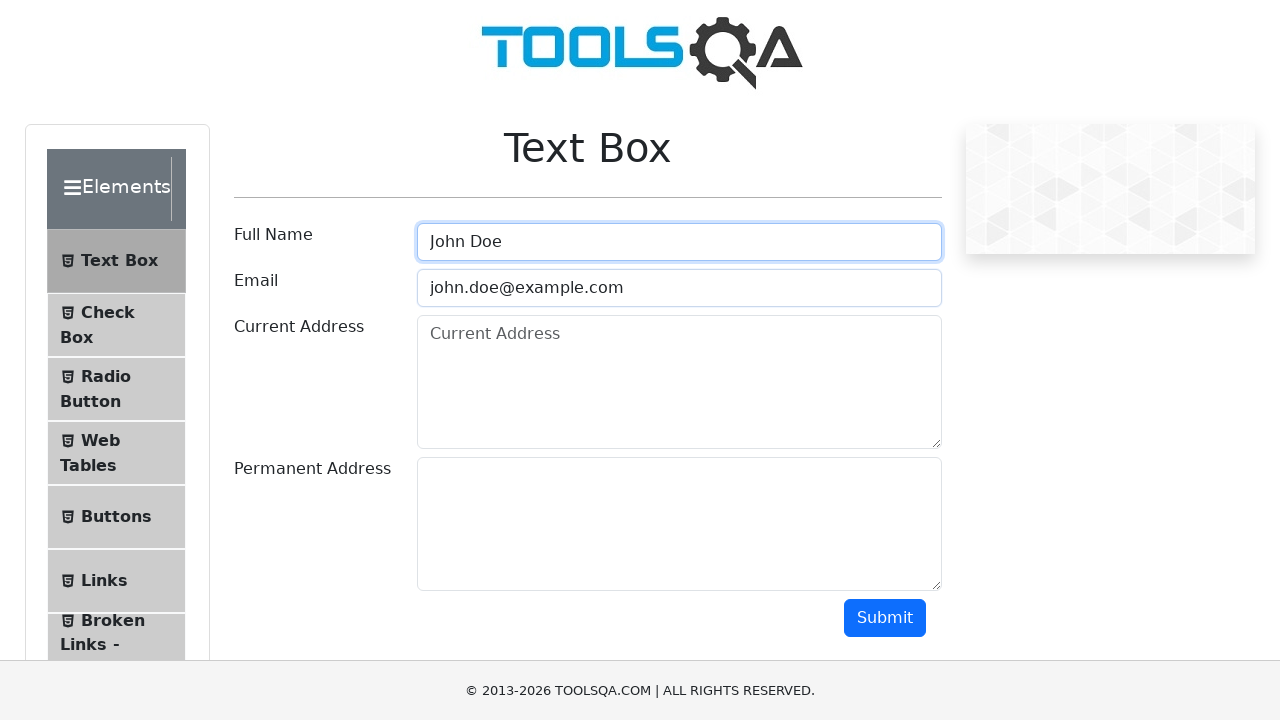

Filled Current Address field with '123 Main Street, Apt 4B' on textarea[placeholder='Current Address']
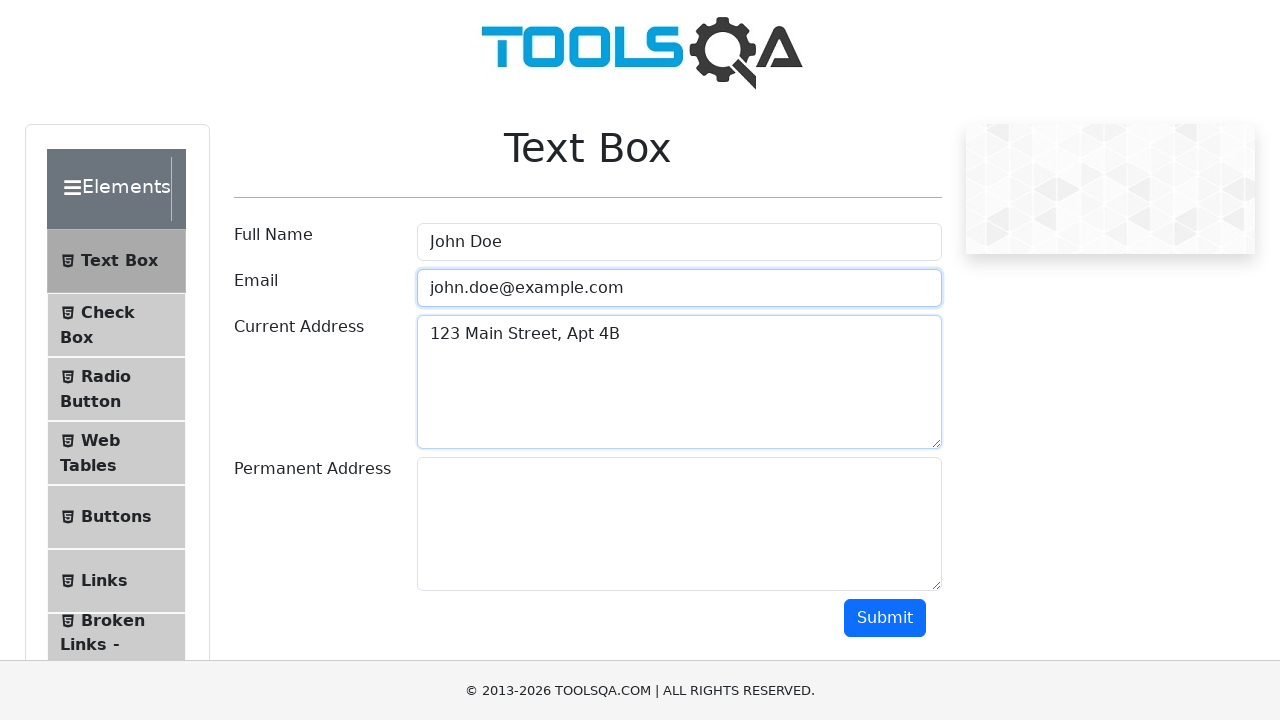

Filled Permanent Address field with '456 Oak Avenue, Suite 100' on textarea#permanentAddress
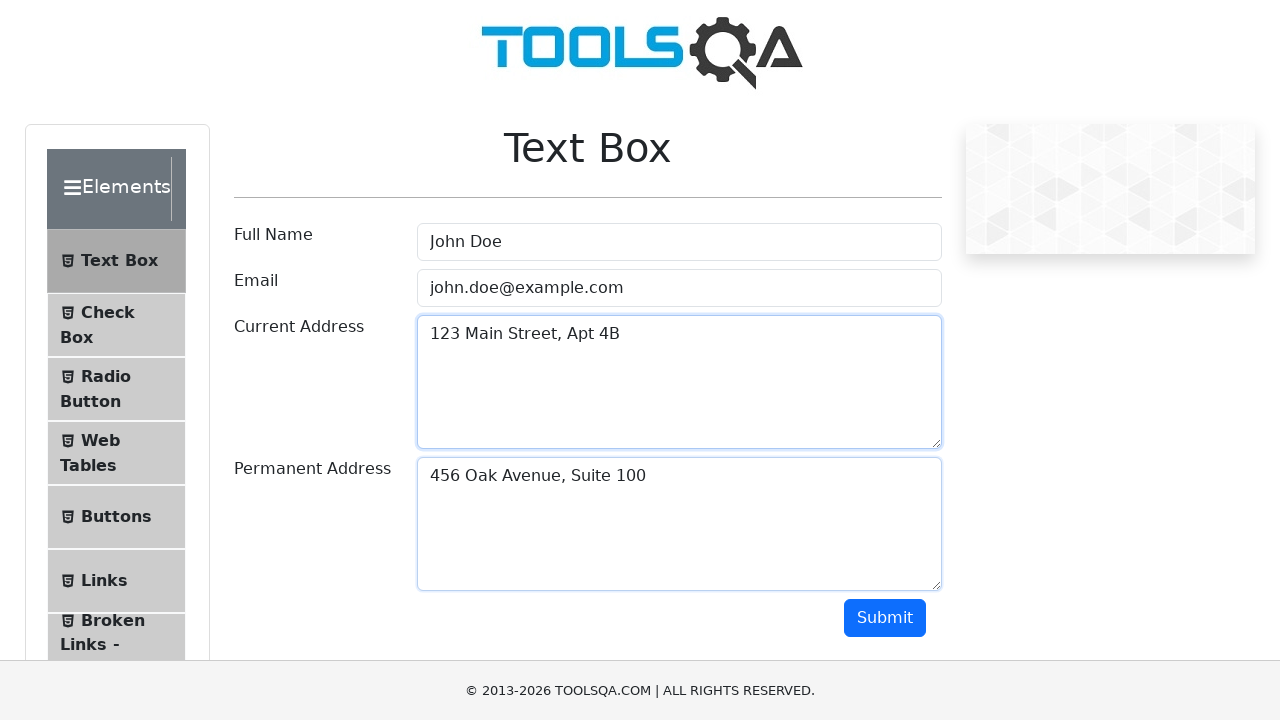

Clicked Submit button to submit form at (885, 618) on button#submit
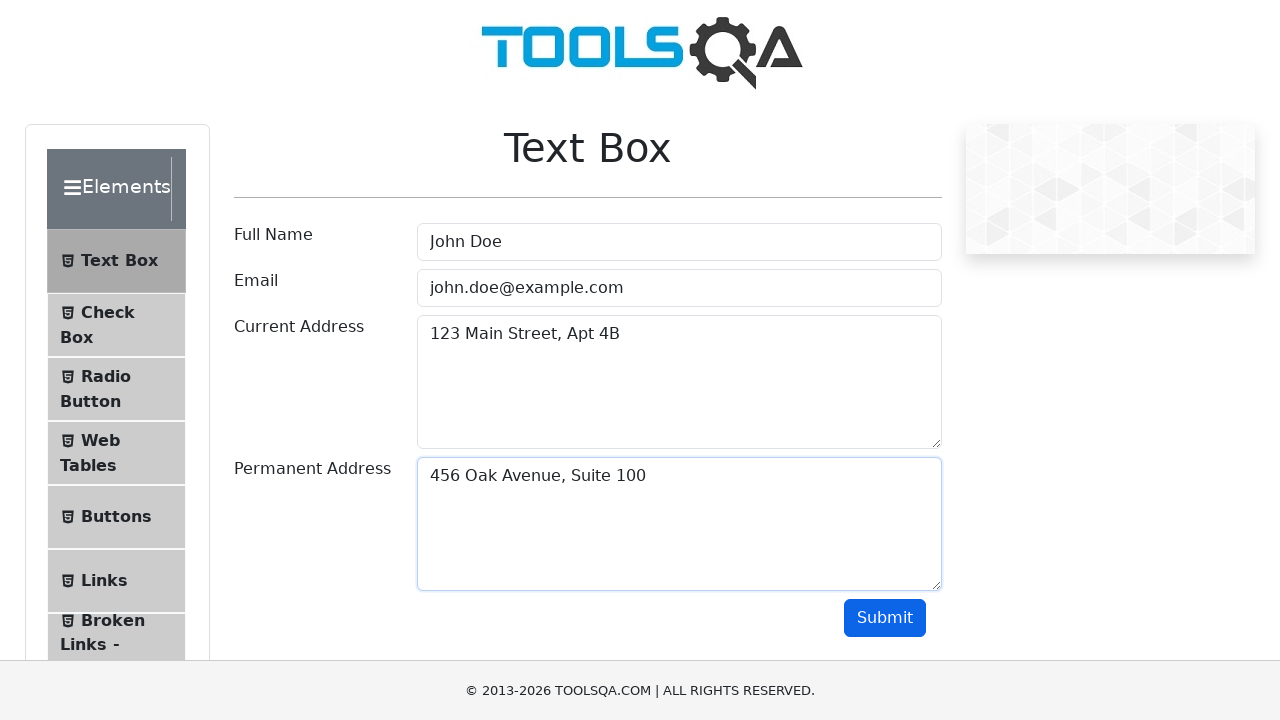

Output section loaded and is visible
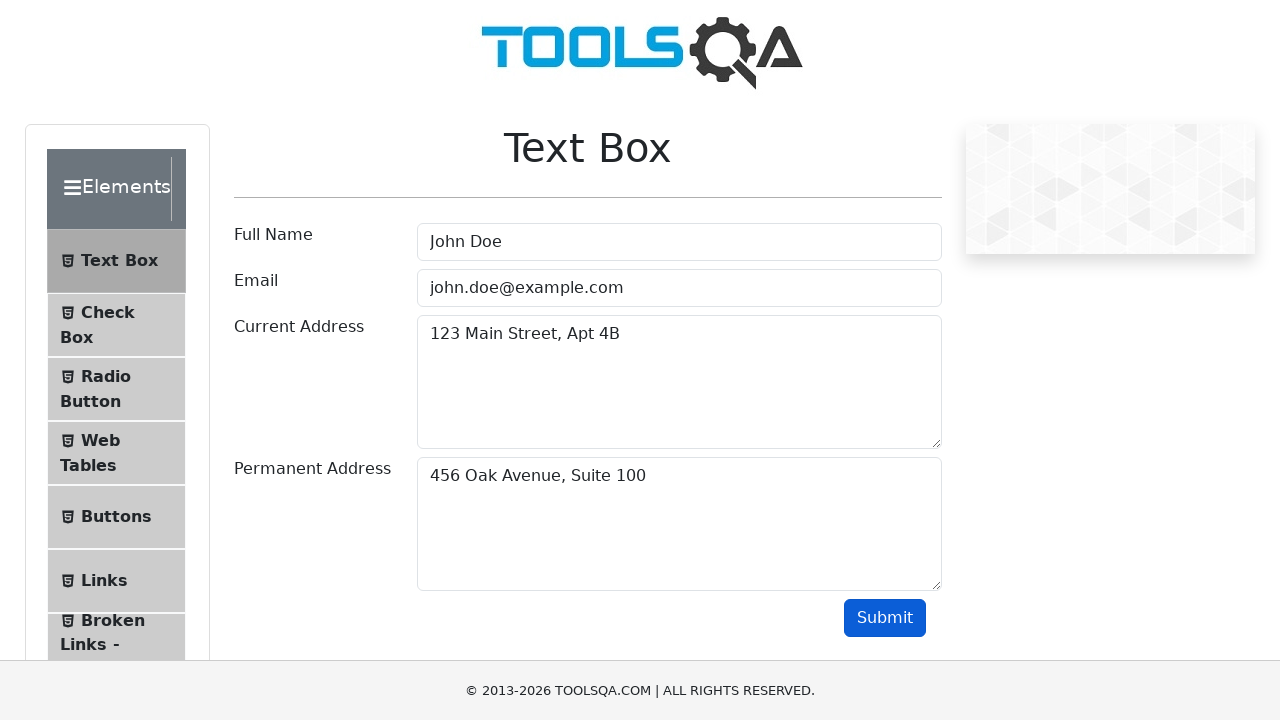

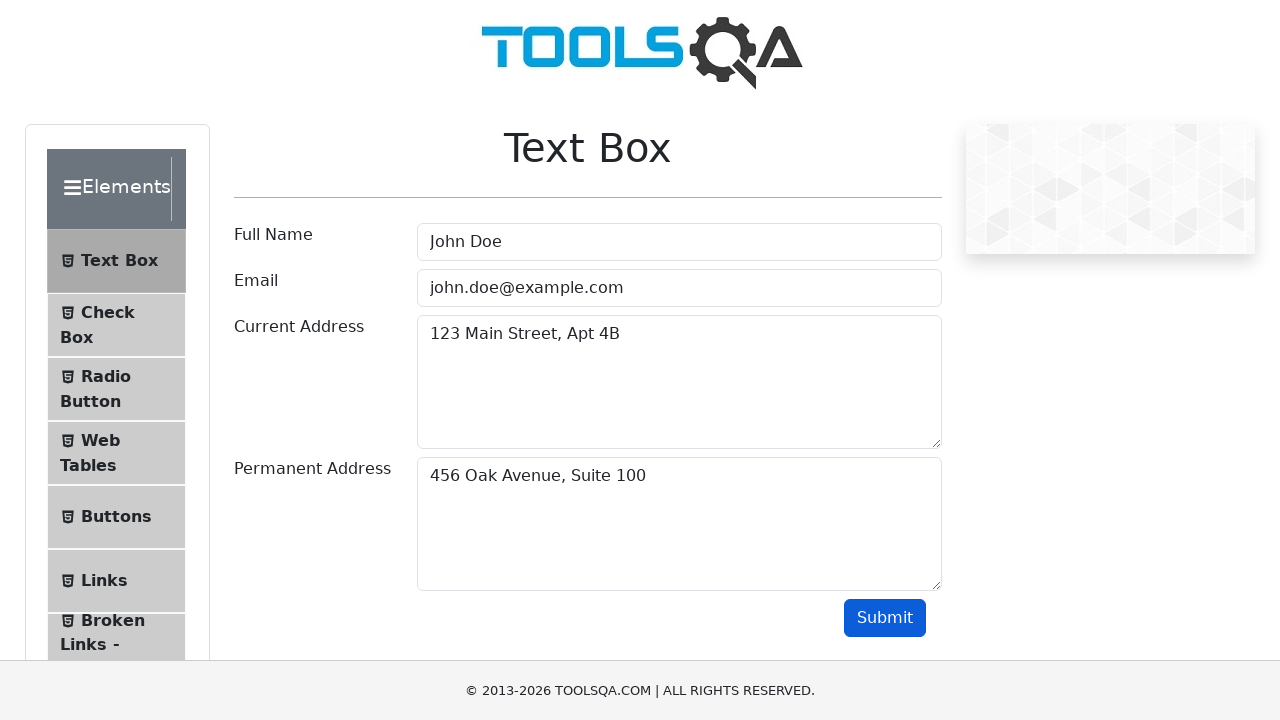